Tests camera permission with allow setting by navigating to permission site and clicking camera button

Starting URL: https://permission.site/

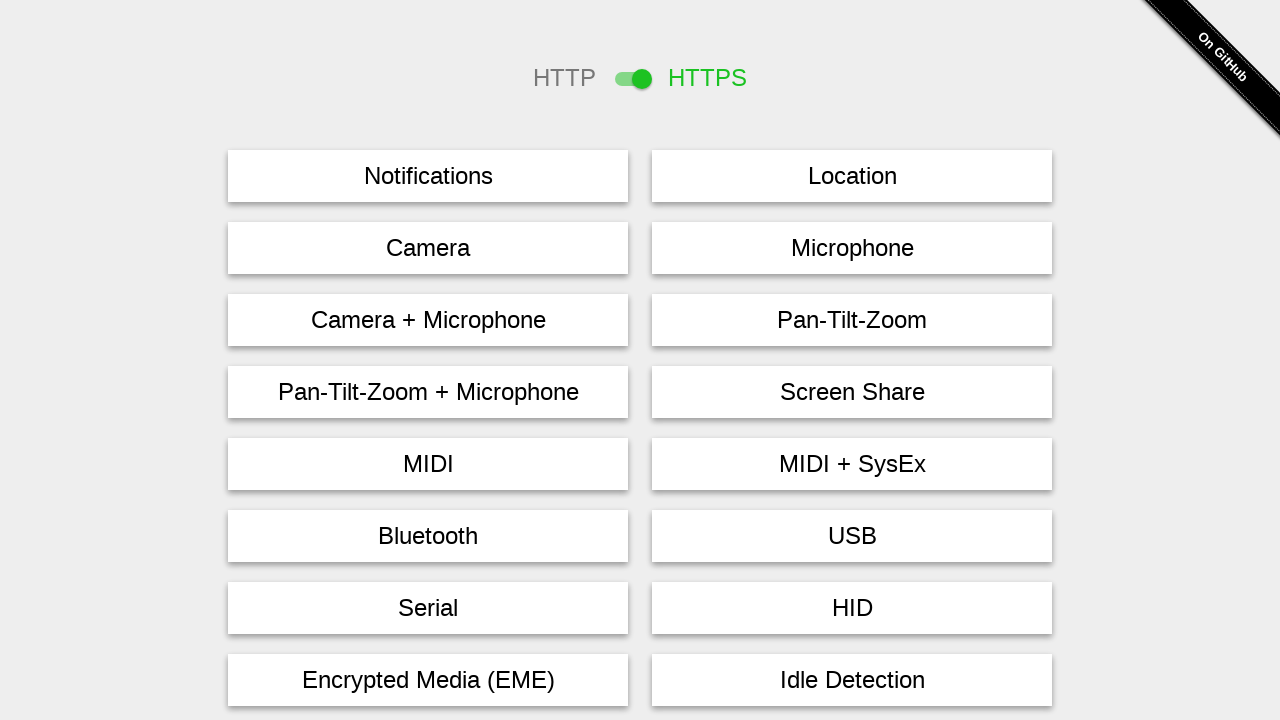

Clicked camera permission button at (428, 248) on #camera
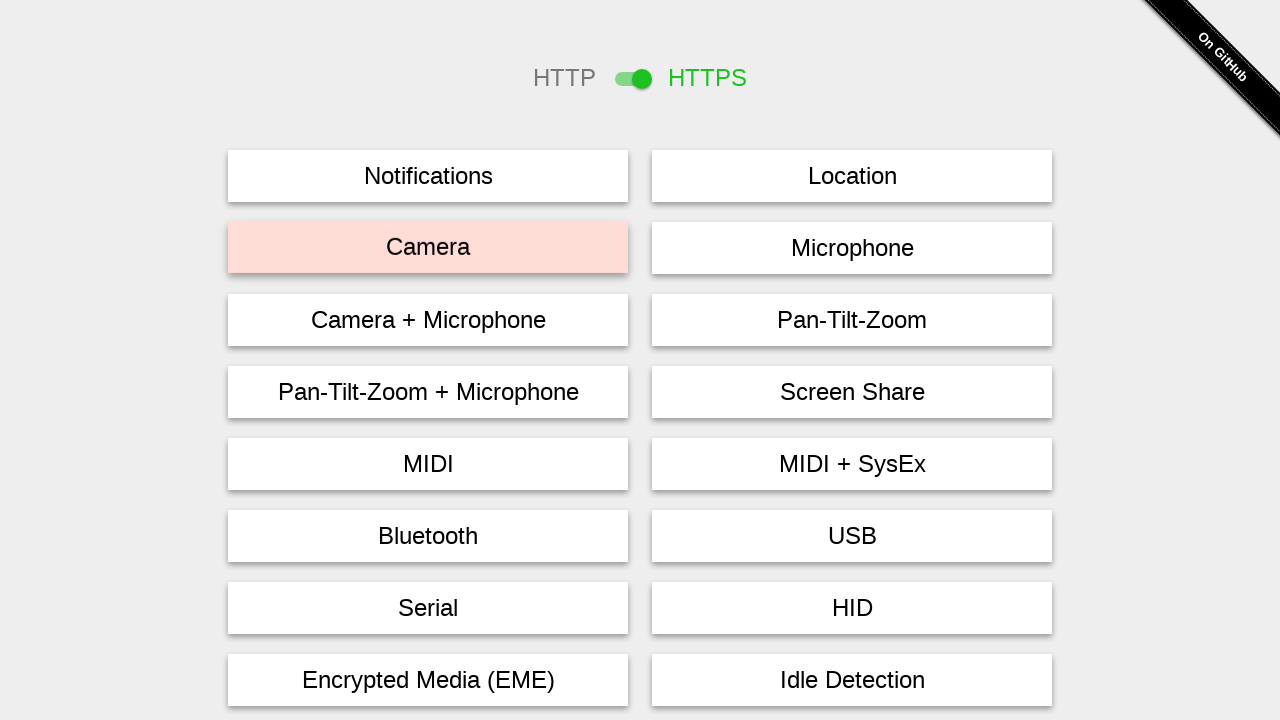

Waited for permission dialog or result to appear
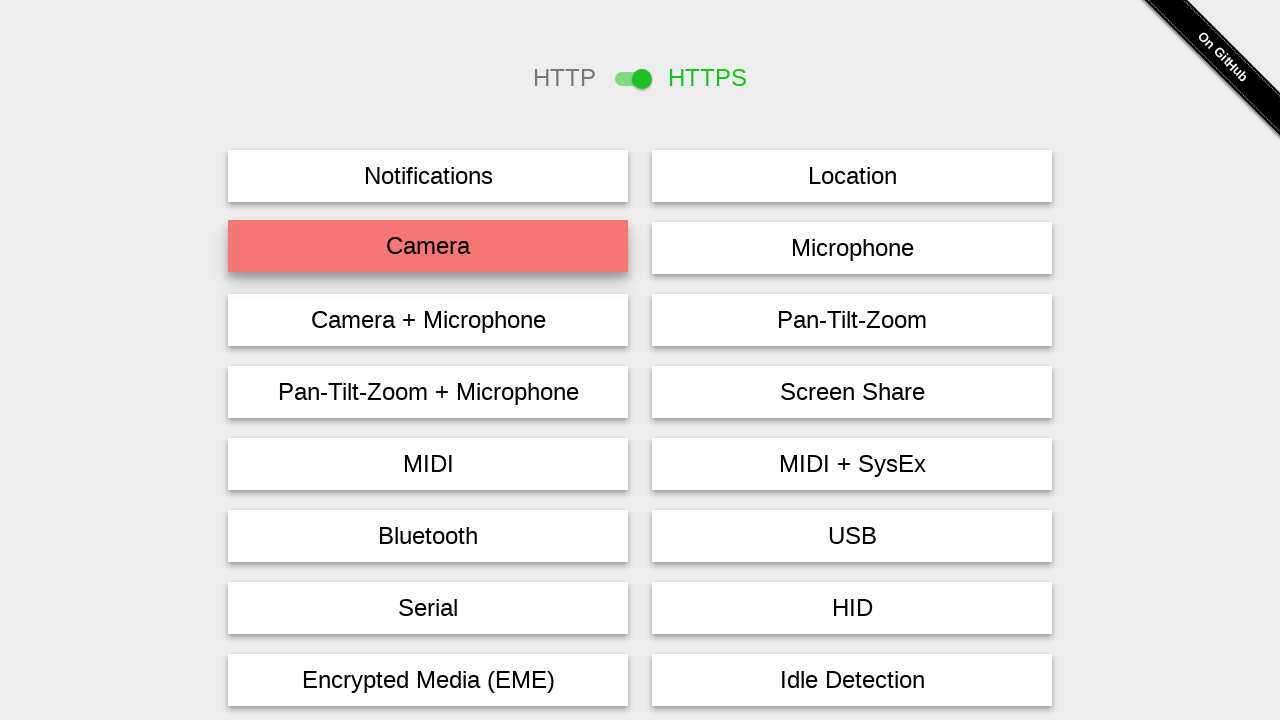

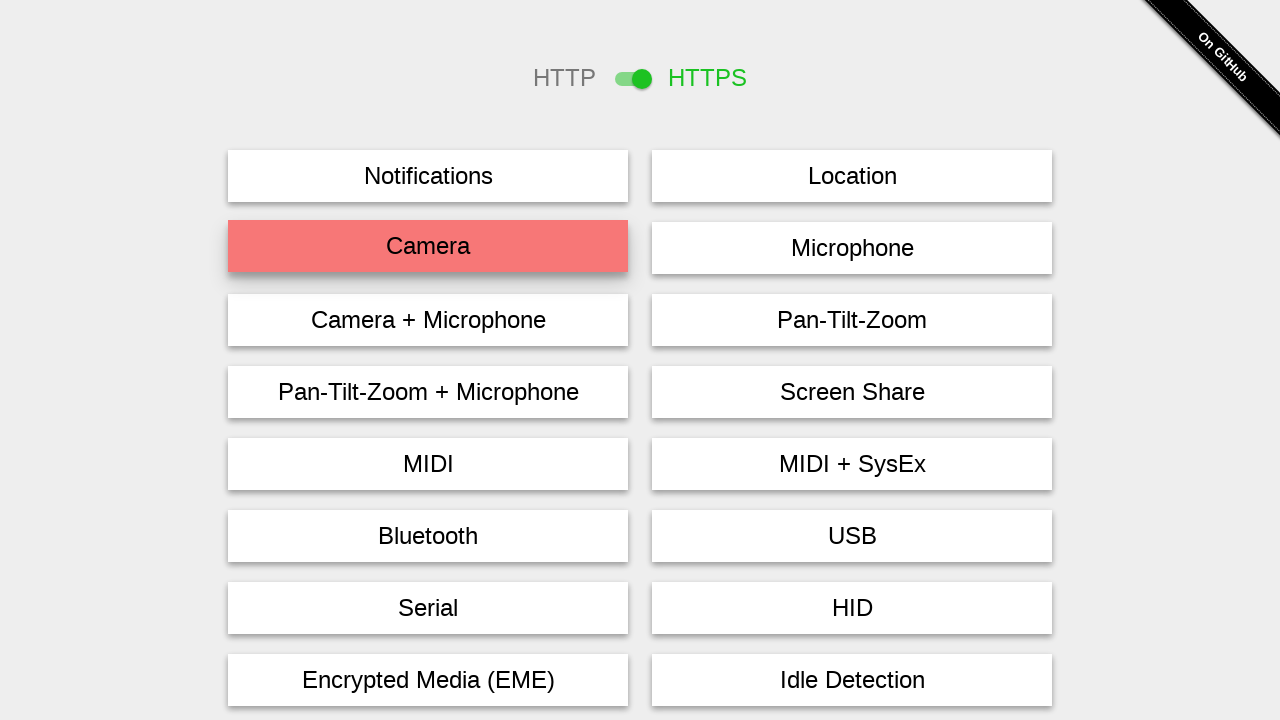